Tests e-commerce checkout flow by adding an eBook to cart and attempting to pay with invalid email, verifying error message appears

Starting URL: https://shopdemo.e-junkie.com/

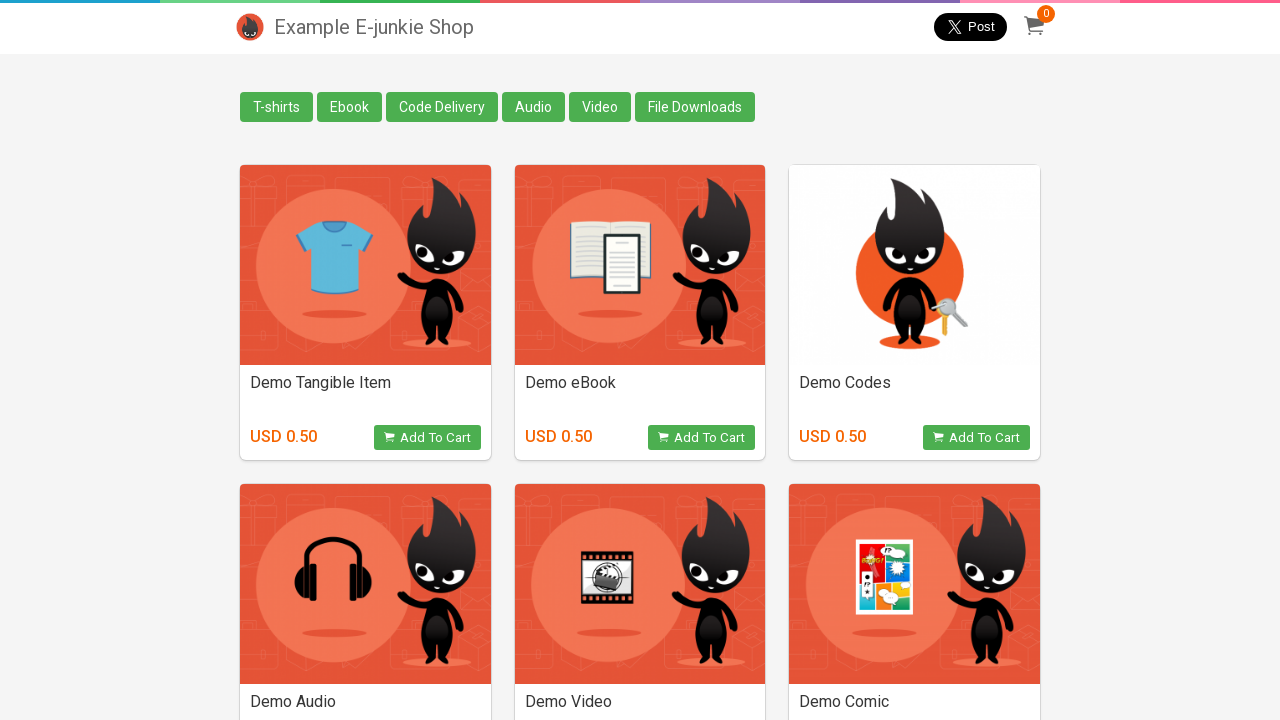

Clicked on eBook link at (350, 107) on xpath=/html/body/div[2]/div/div/a[2]
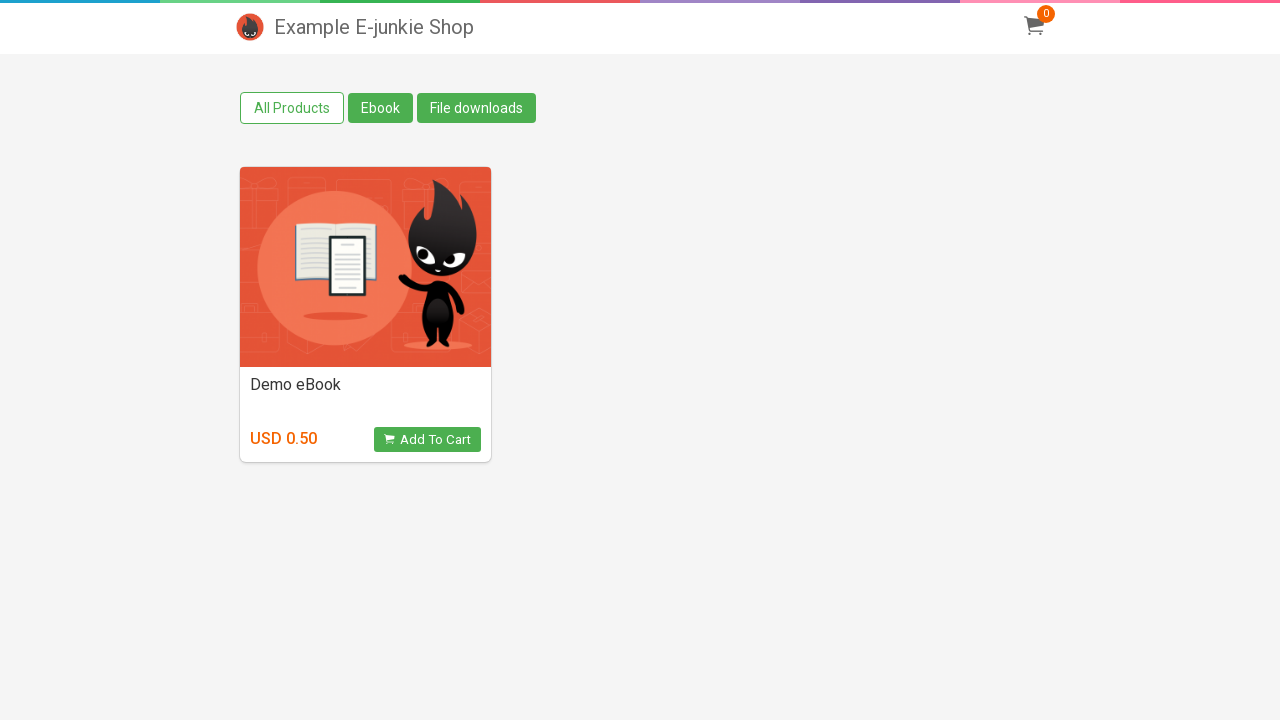

Clicked 'Add To Cart' button to add eBook to cart at (427, 440) on button:text('Add To Cart')
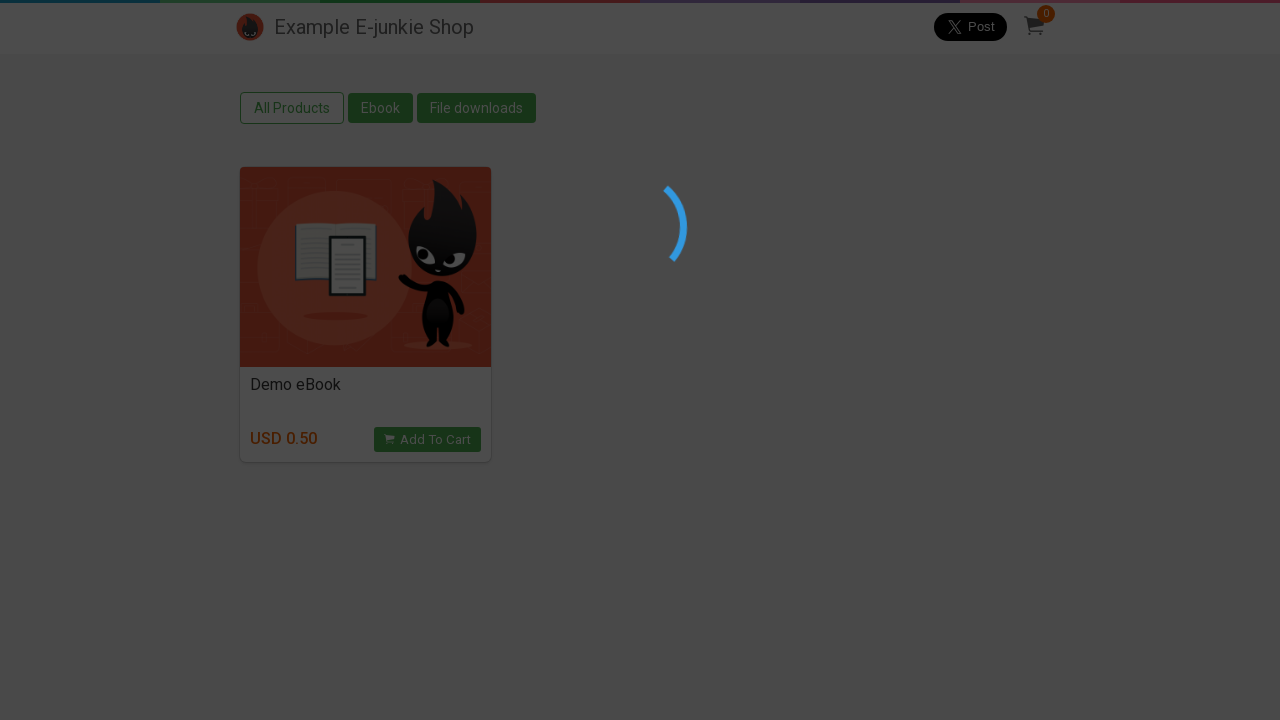

Payment iframe loaded
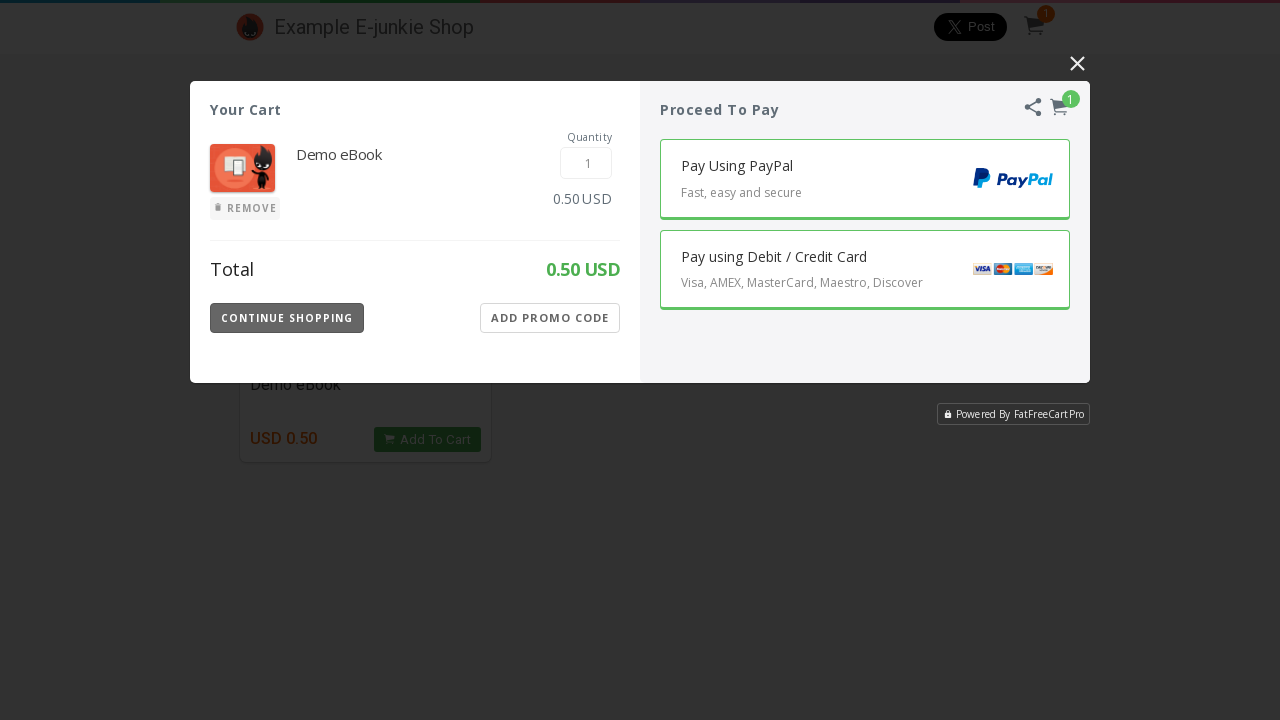

Switched to payment iframe
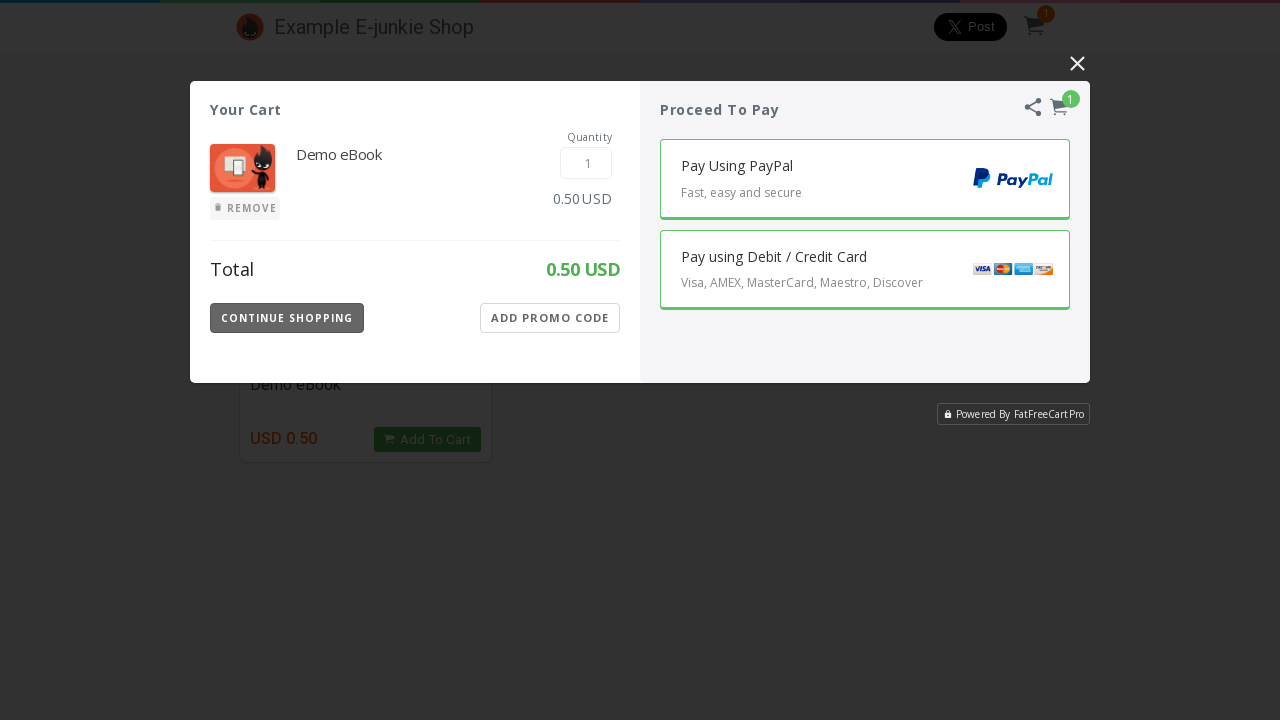

Clicked debit card payment option at (865, 270) on iframe.EJIframeV3.EJOverlayV3 >> internal:control=enter-frame >> button.Payment-
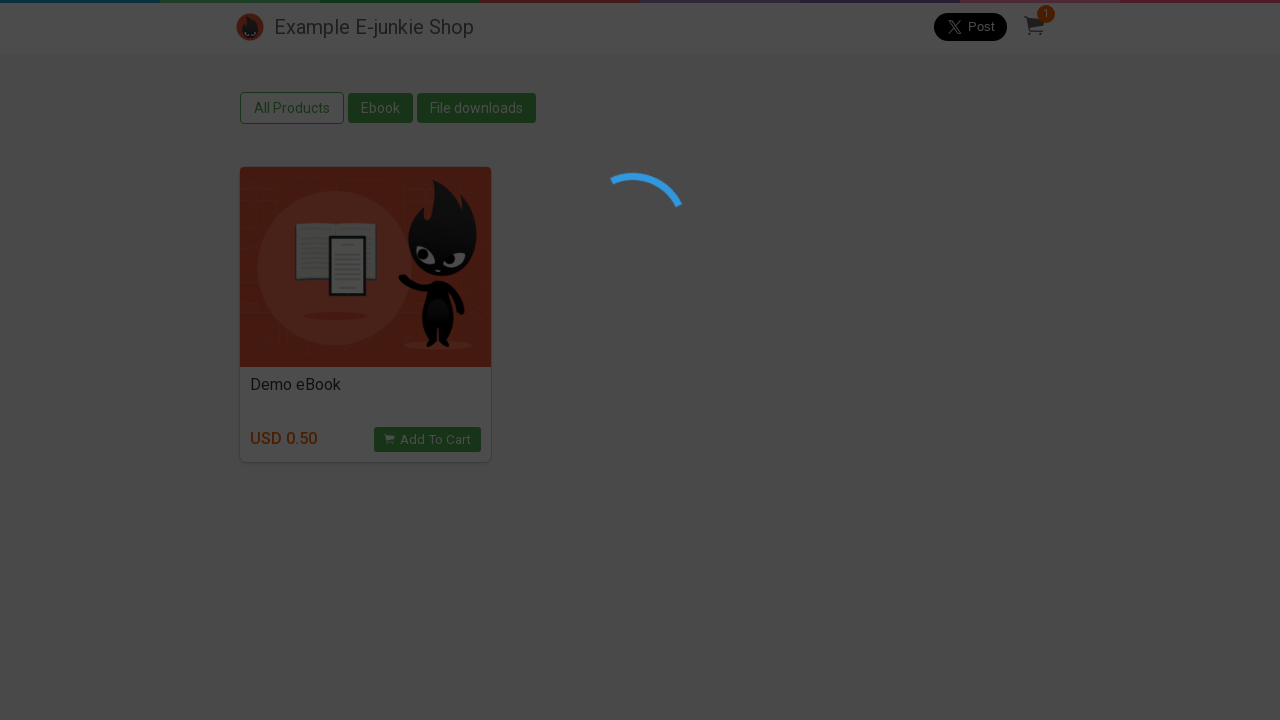

Clicked 'Pay 0.50 USD' button to attempt payment with invalid email at (865, 293) on iframe.EJIframeV3.EJOverlayV3 >> internal:control=enter-frame >> button:text('Pa
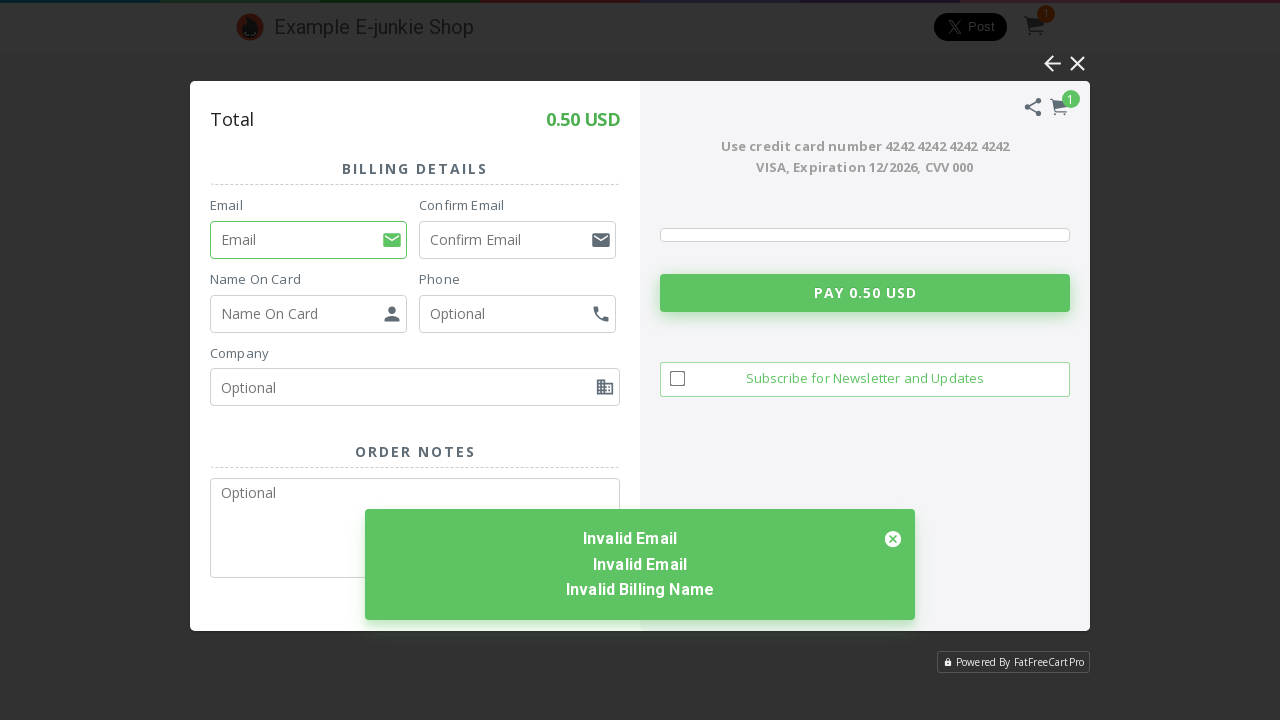

Located error message element
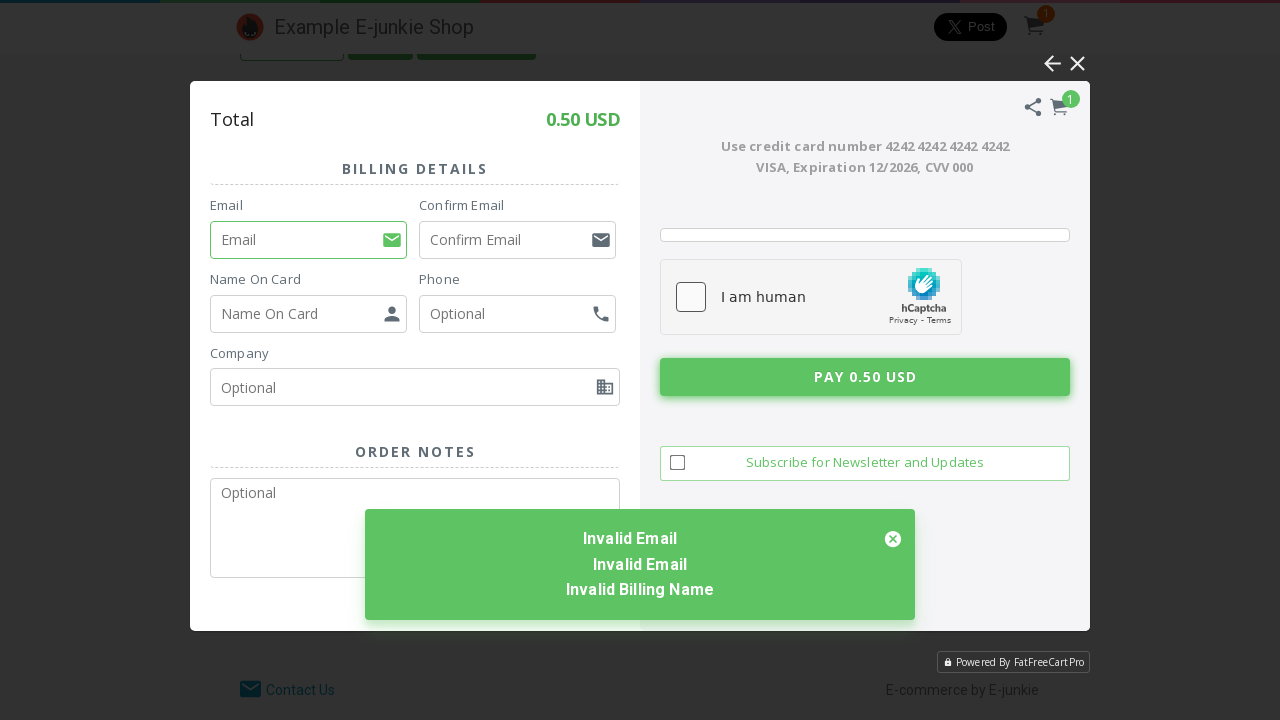

Verified 'Invalid' error message appears for invalid email
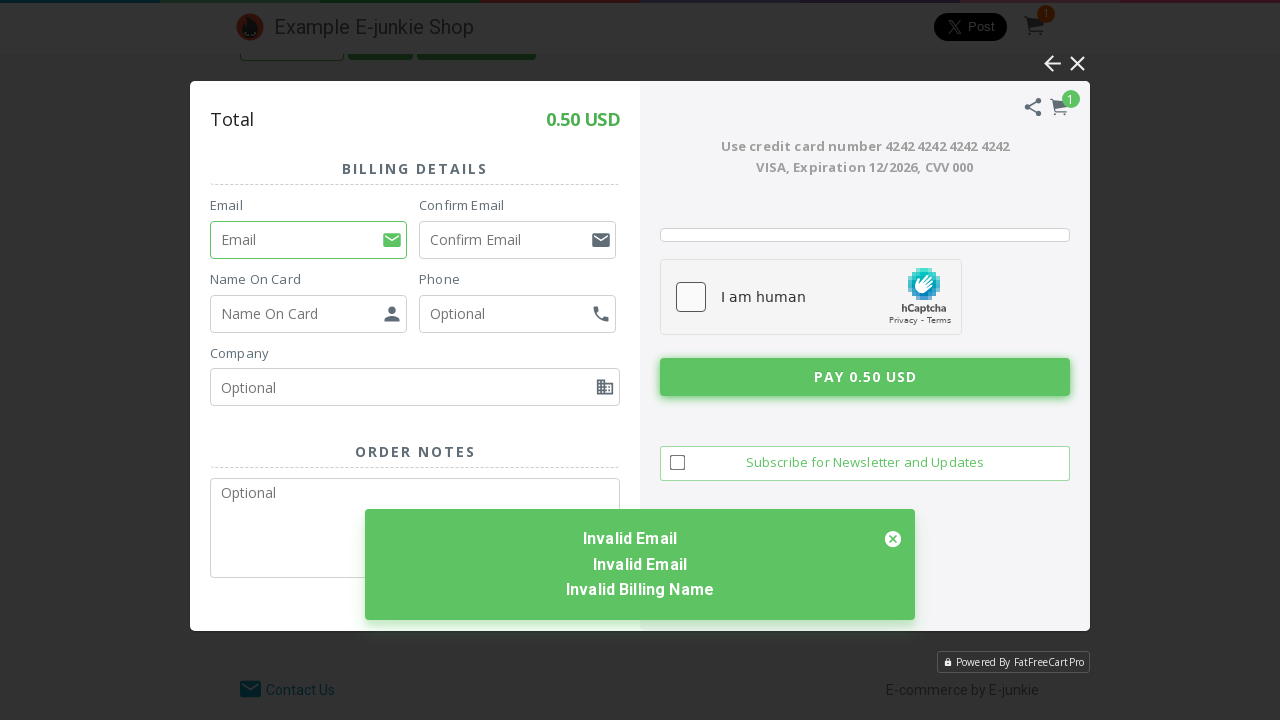

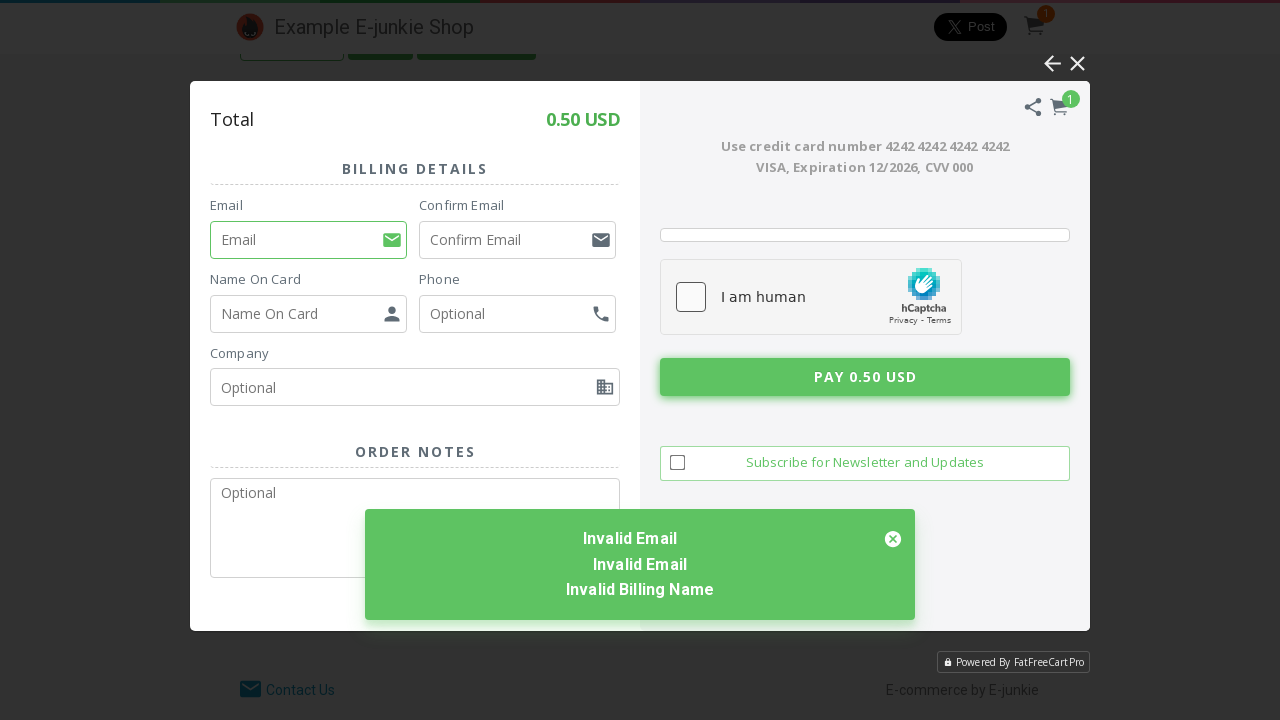